Tests user registration flow by filling in personal details, accepting privacy policy, and submitting the registration form

Starting URL: https://naveenautomationlabs.com/opencart/index.php?route=account/register

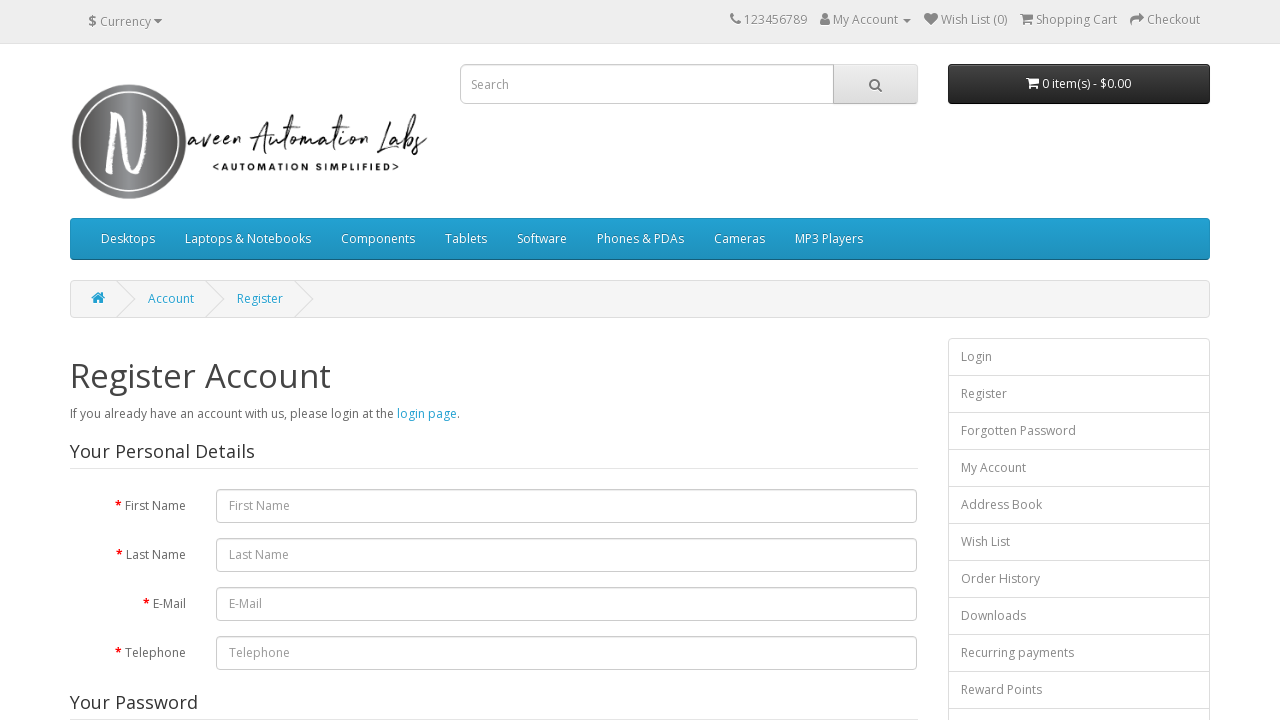

Filled first name field with 'John' on #input-firstname
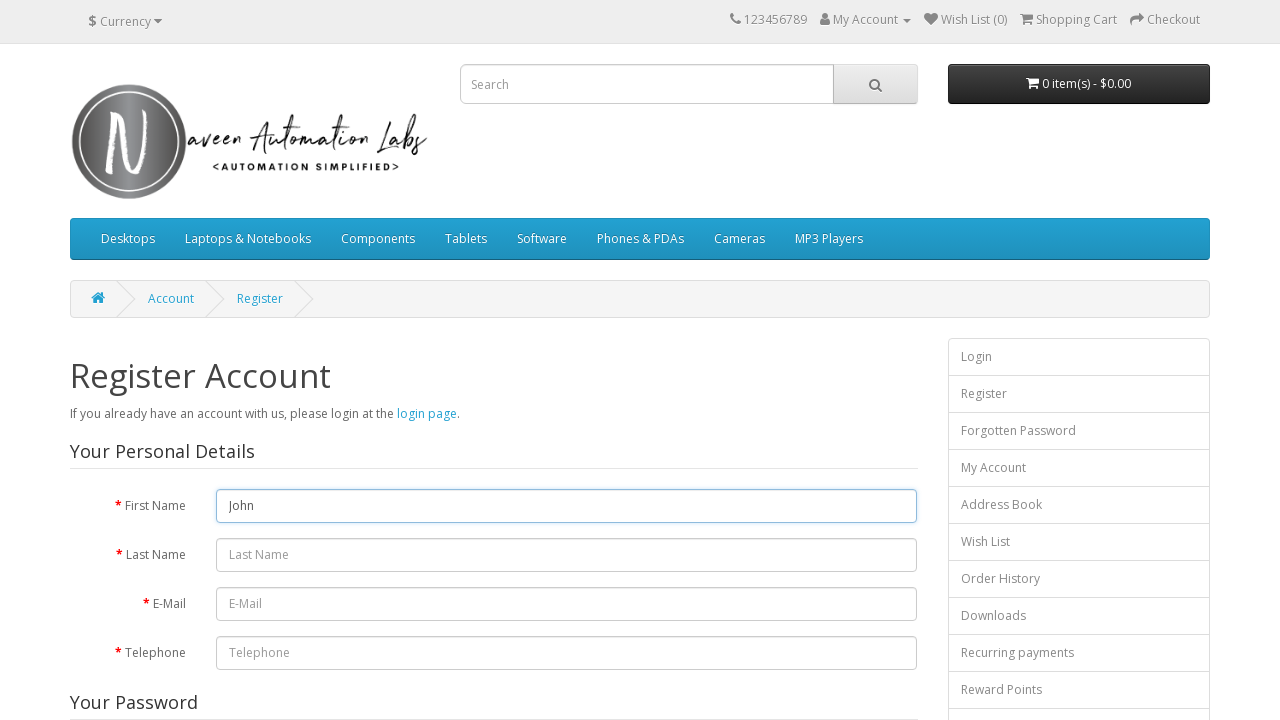

Filled last name field with 'Smith' on #input-lastname
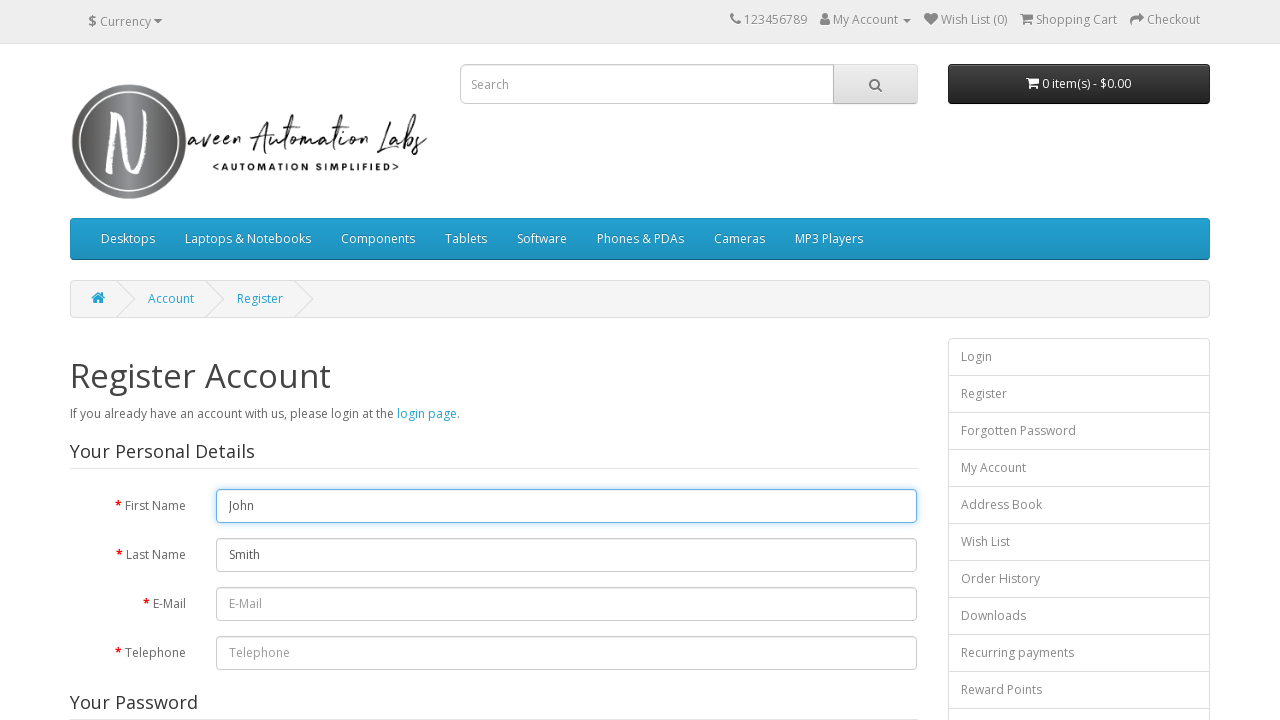

Filled email field with 'testuser.2024@example.com' on #input-email
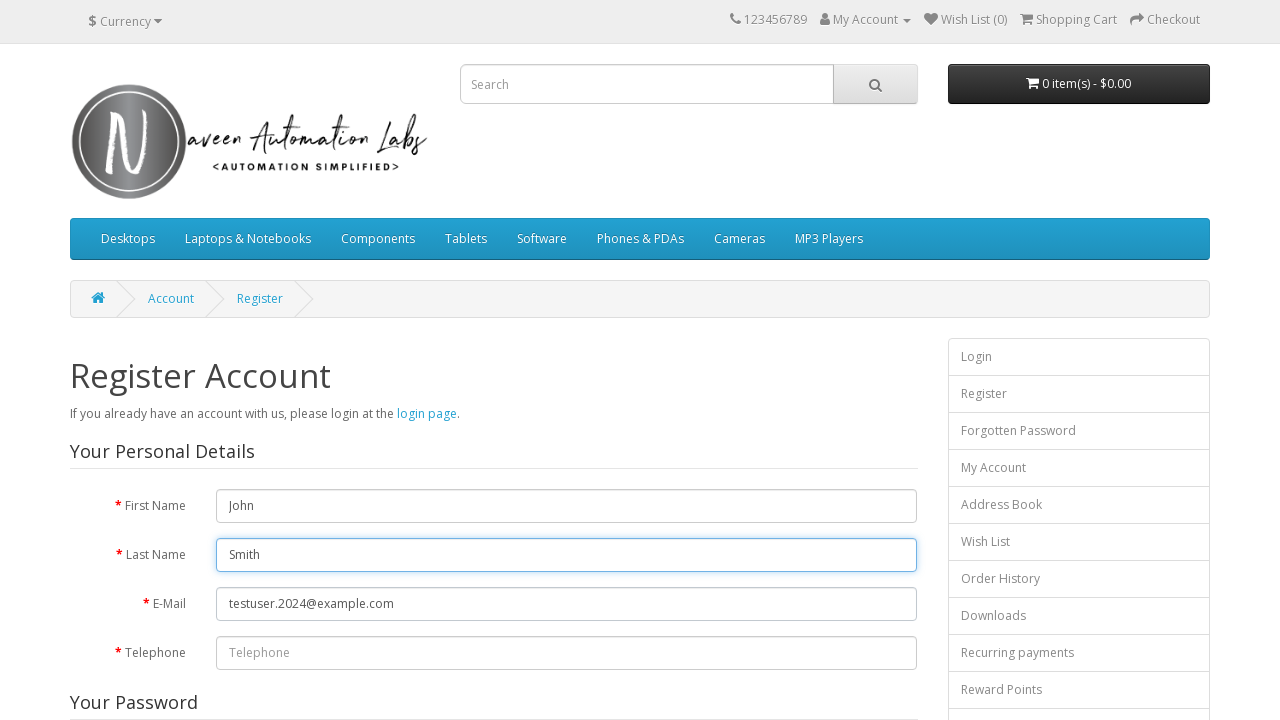

Filled telephone field with '555-123-4567' on #input-telephone
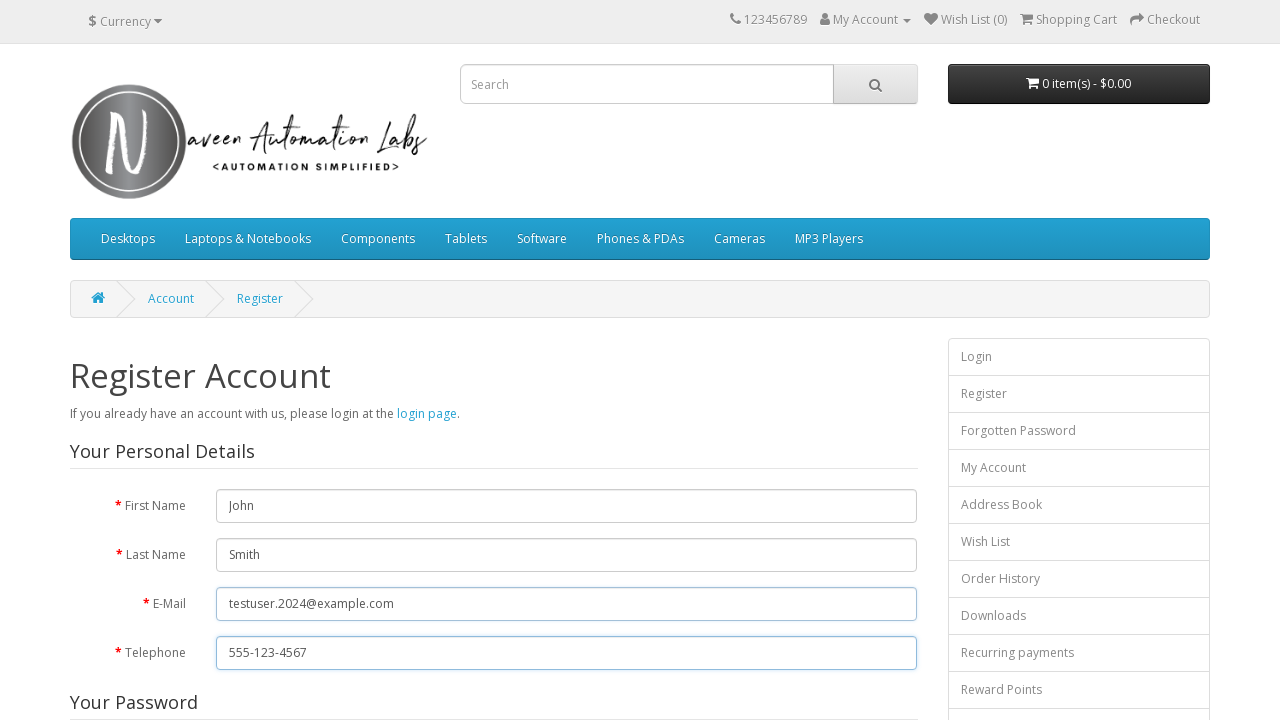

Filled password field with 'TestPass123!' on #input-password
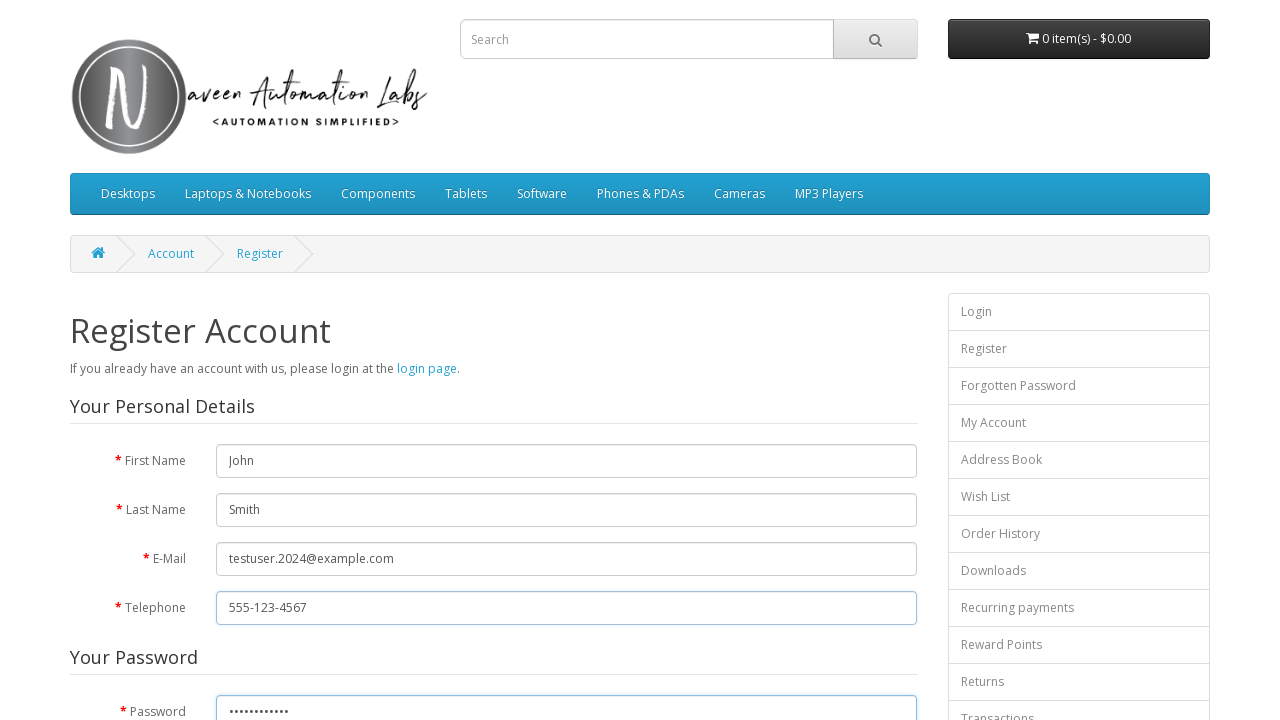

Filled password confirmation field with 'TestPass123!' on #input-confirm
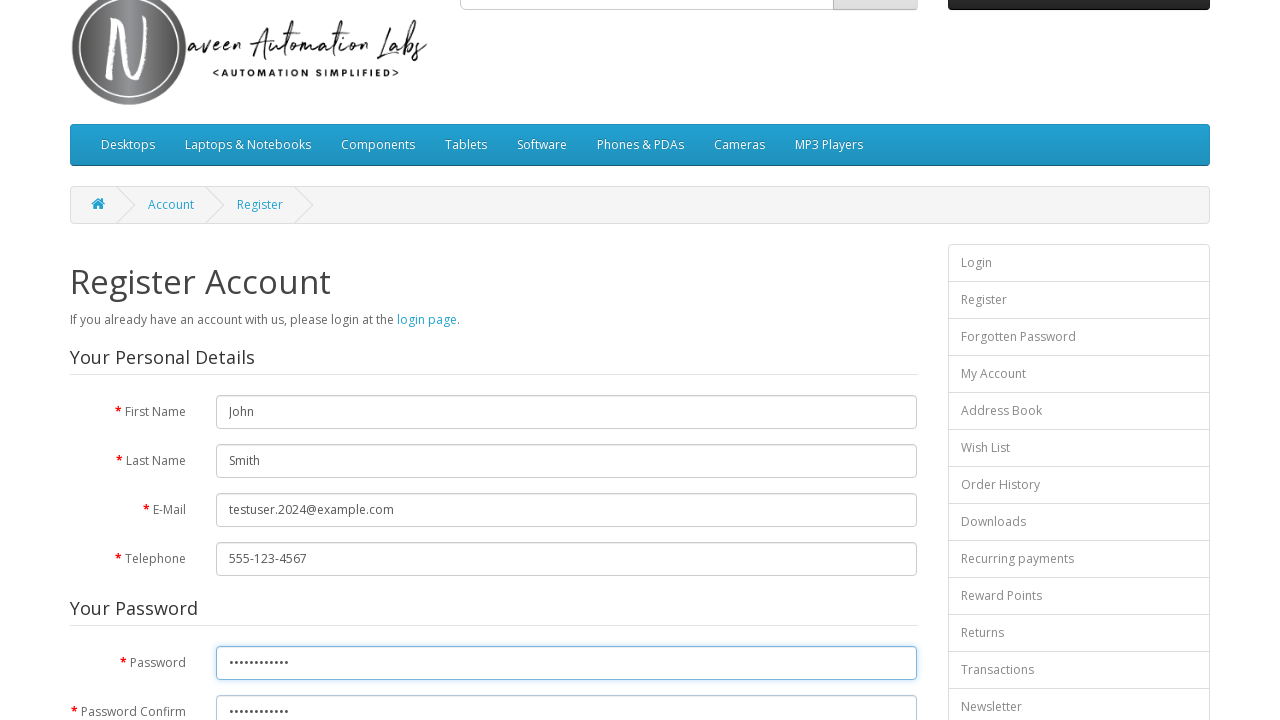

Accepted privacy policy checkbox at (825, 424) on xpath=//input[@type='checkbox']
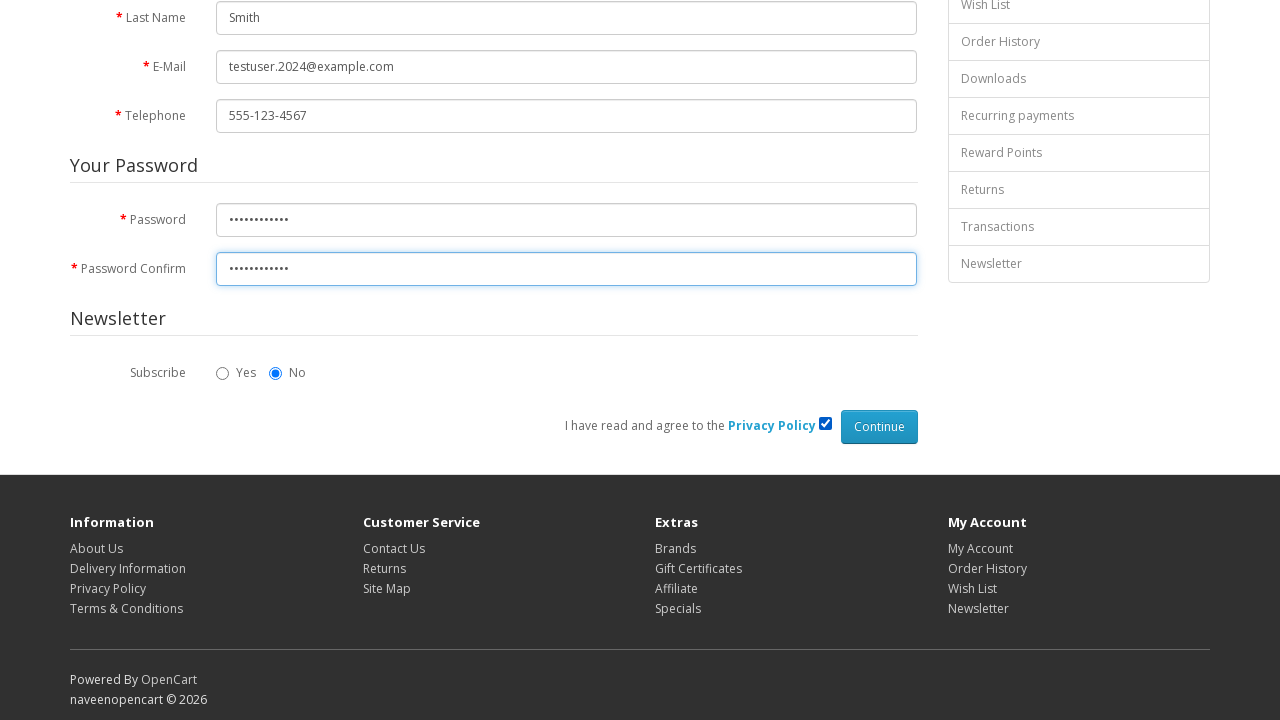

Submitted registration form at (879, 427) on xpath=//input[@type='submit']
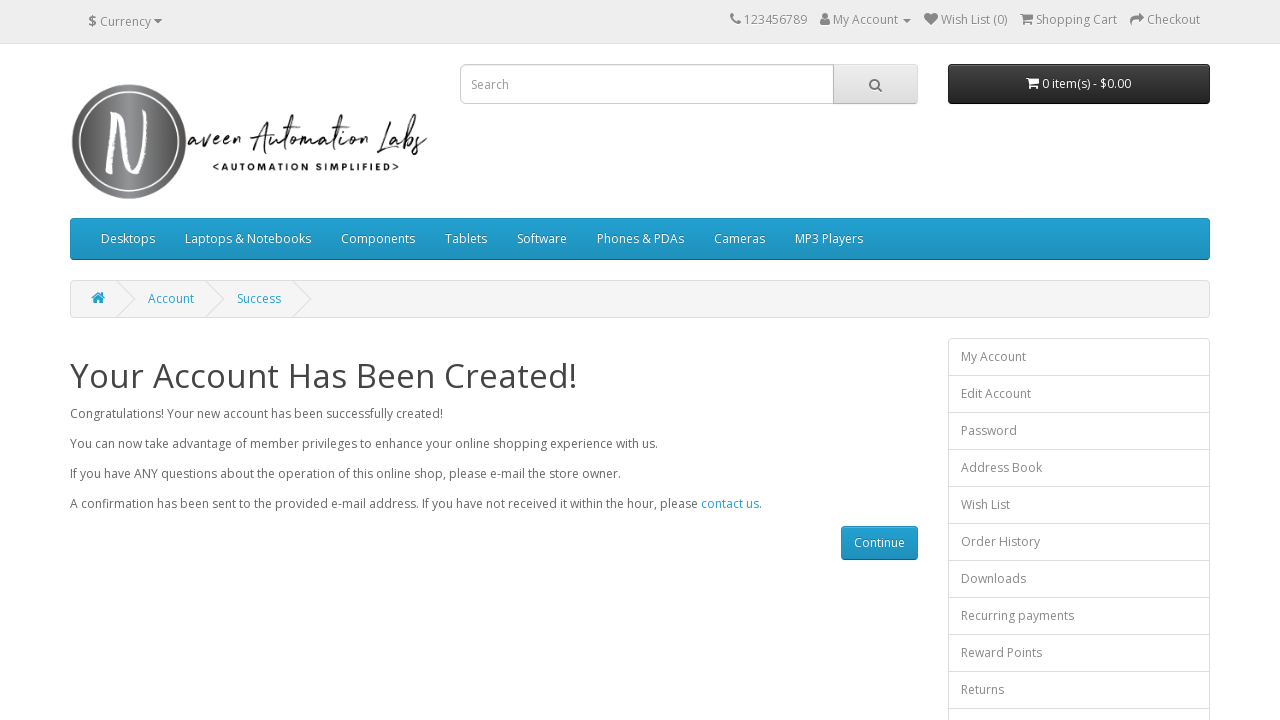

Success message appeared confirming account creation
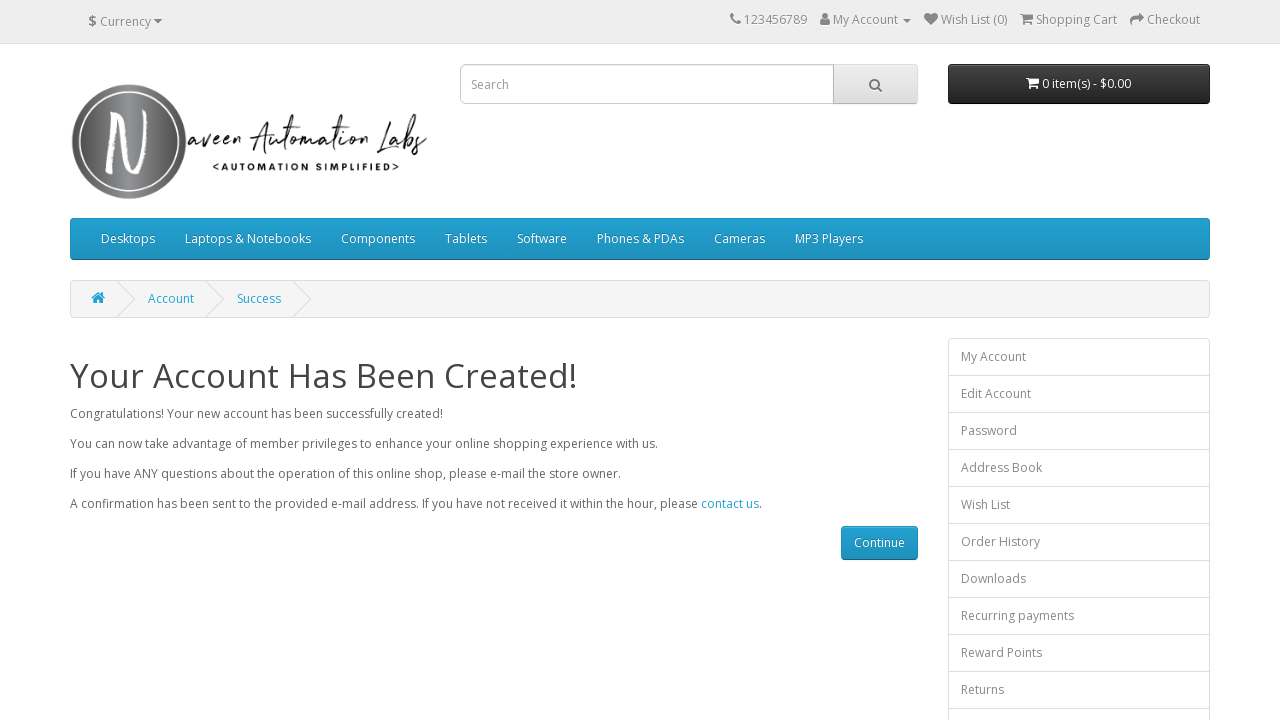

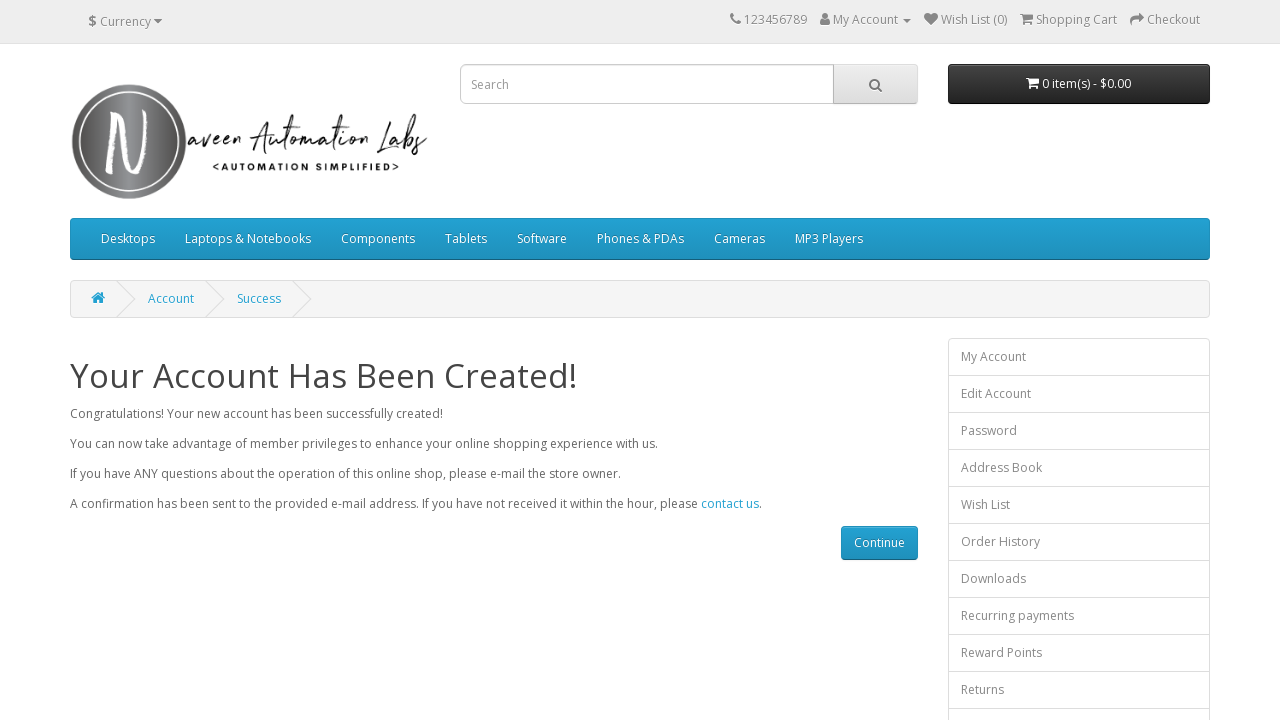